Tests user registration flow by creating a new account with generated email and user details

Starting URL: https://hotel-testlab.coderslab.pl/en/login?back=my-account

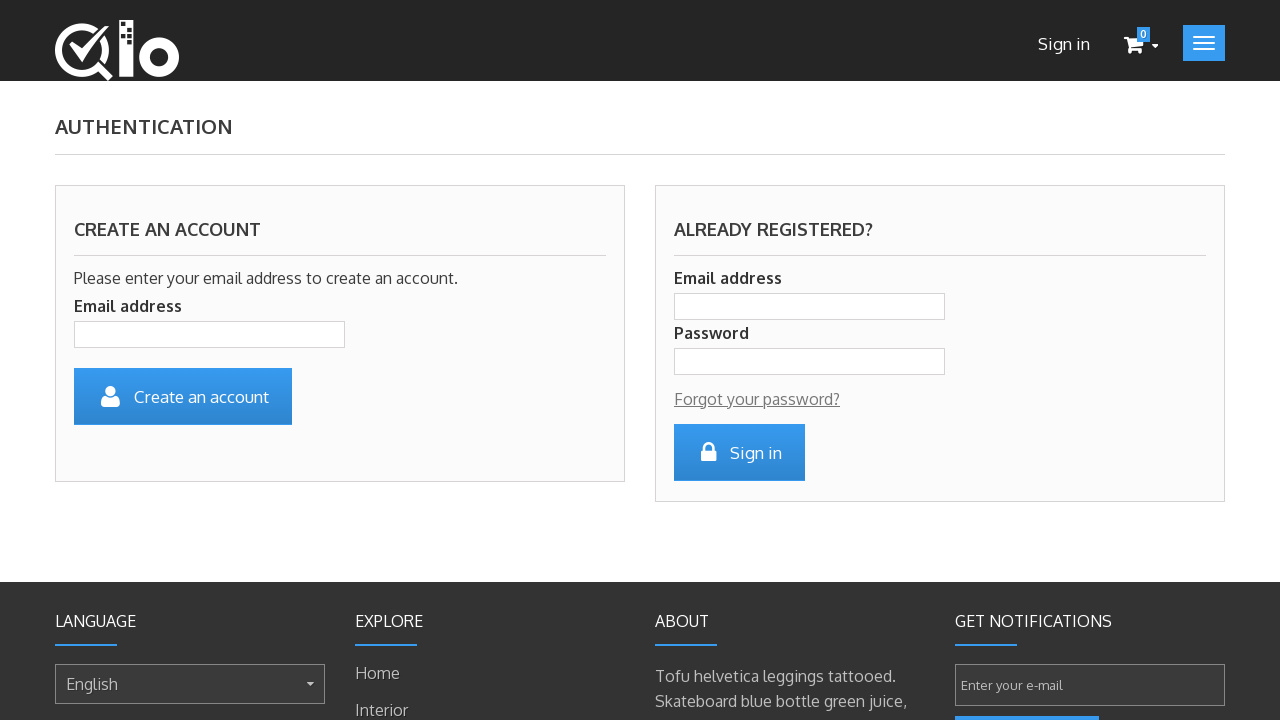

Filled email field with generated email: test507285@test.com on input#email_create
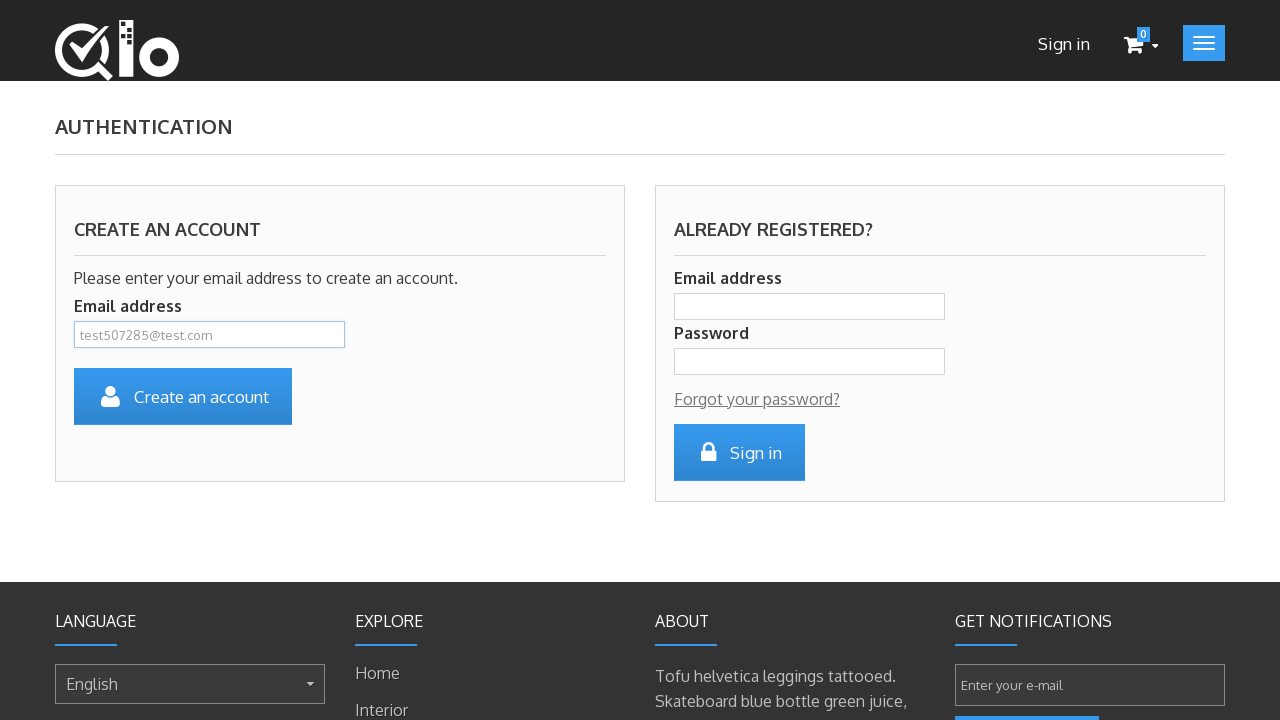

Clicked submit button to start registration at (183, 396) on button#SubmitCreate
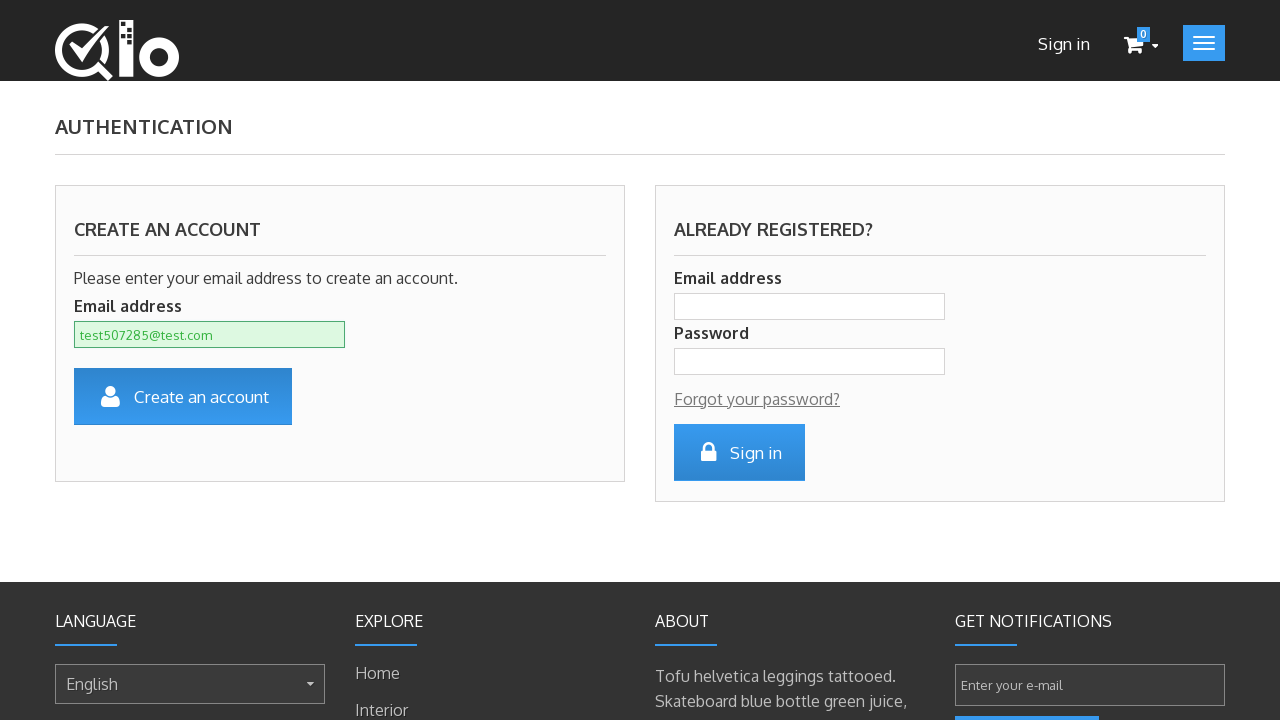

Registration form loaded successfully
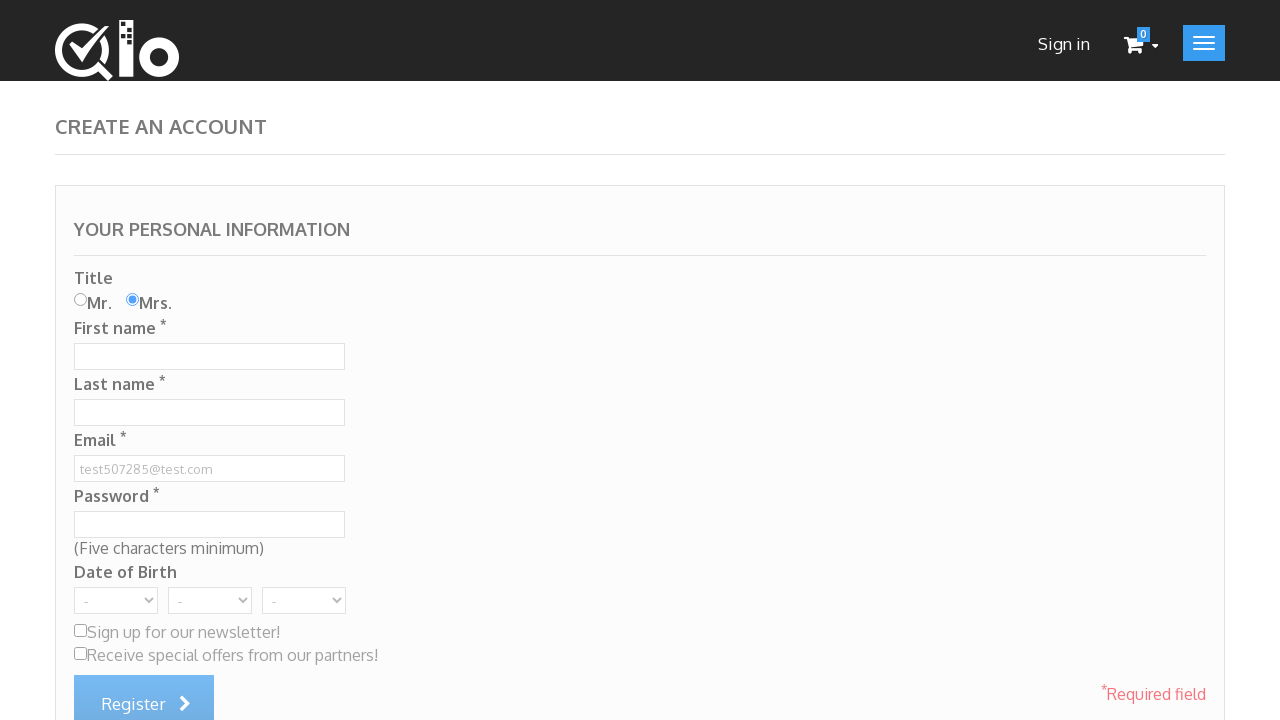

Filled first name field with 'Jan' on input#customer_firstname
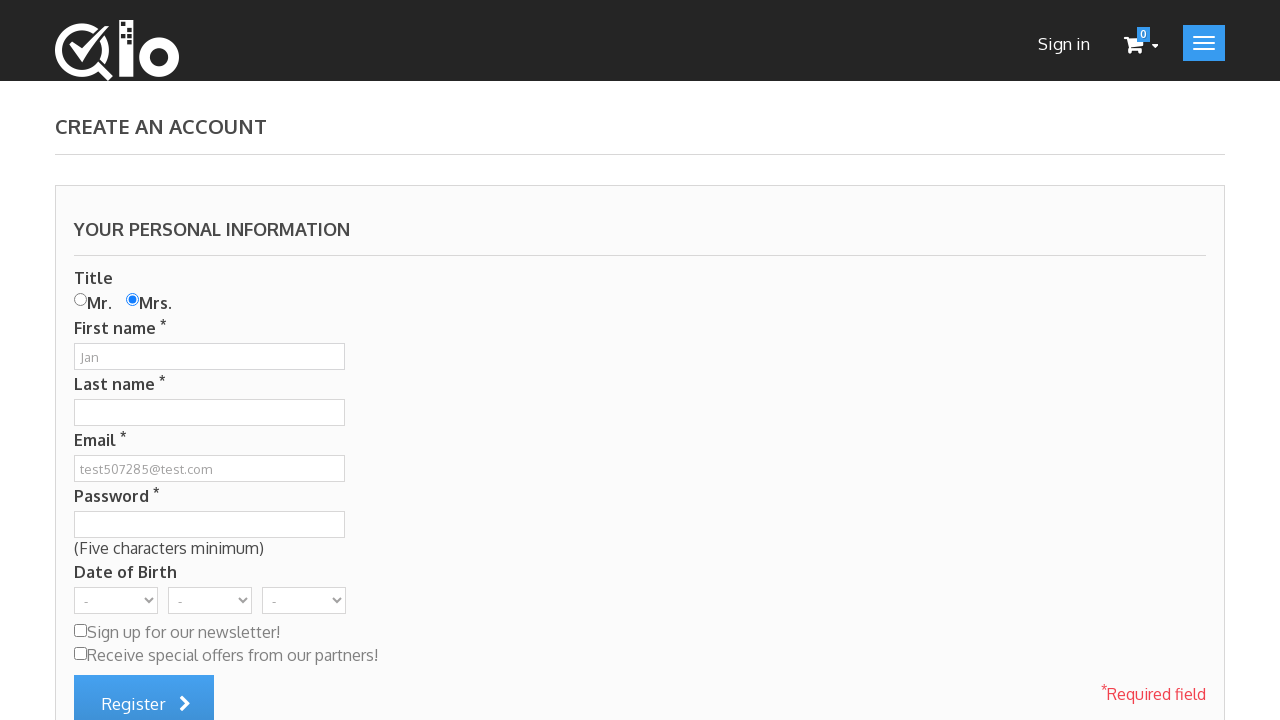

Filled last name field with 'Kowalski' on input#customer_lastname
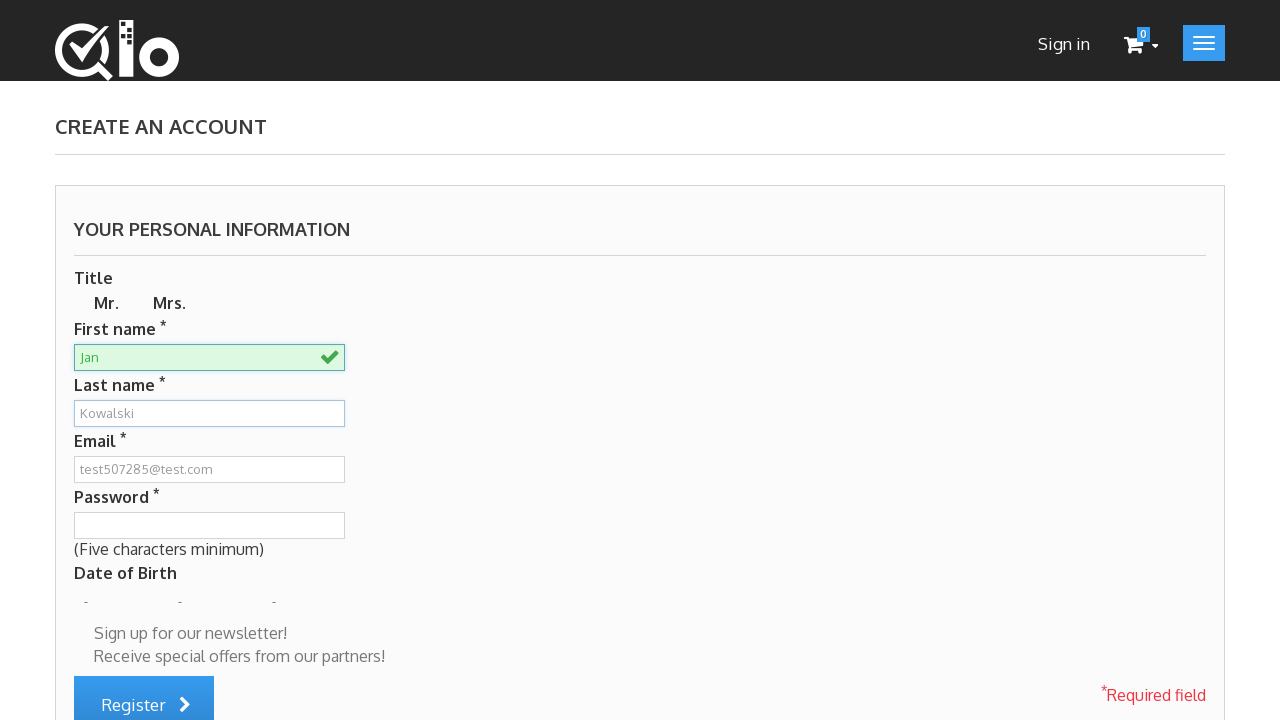

Filled password field with secure password on input#passwd
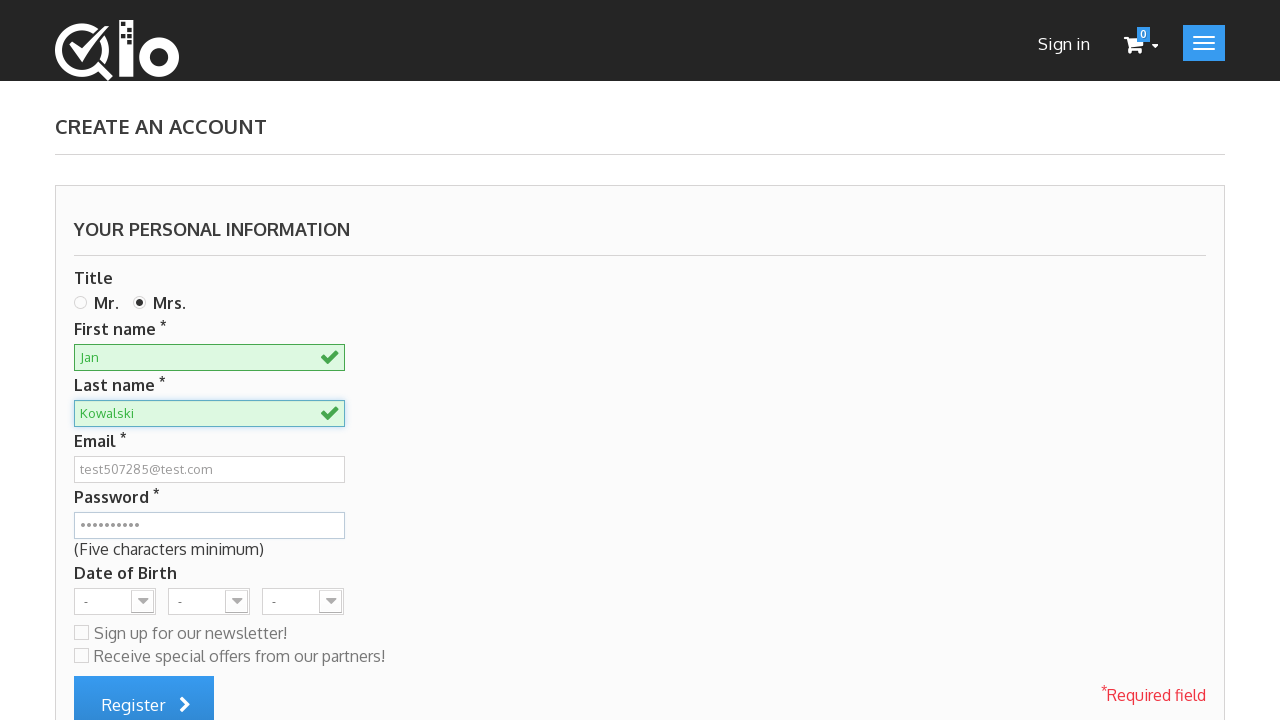

Clicked submit button to complete account registration at (144, 692) on button#submitAccount
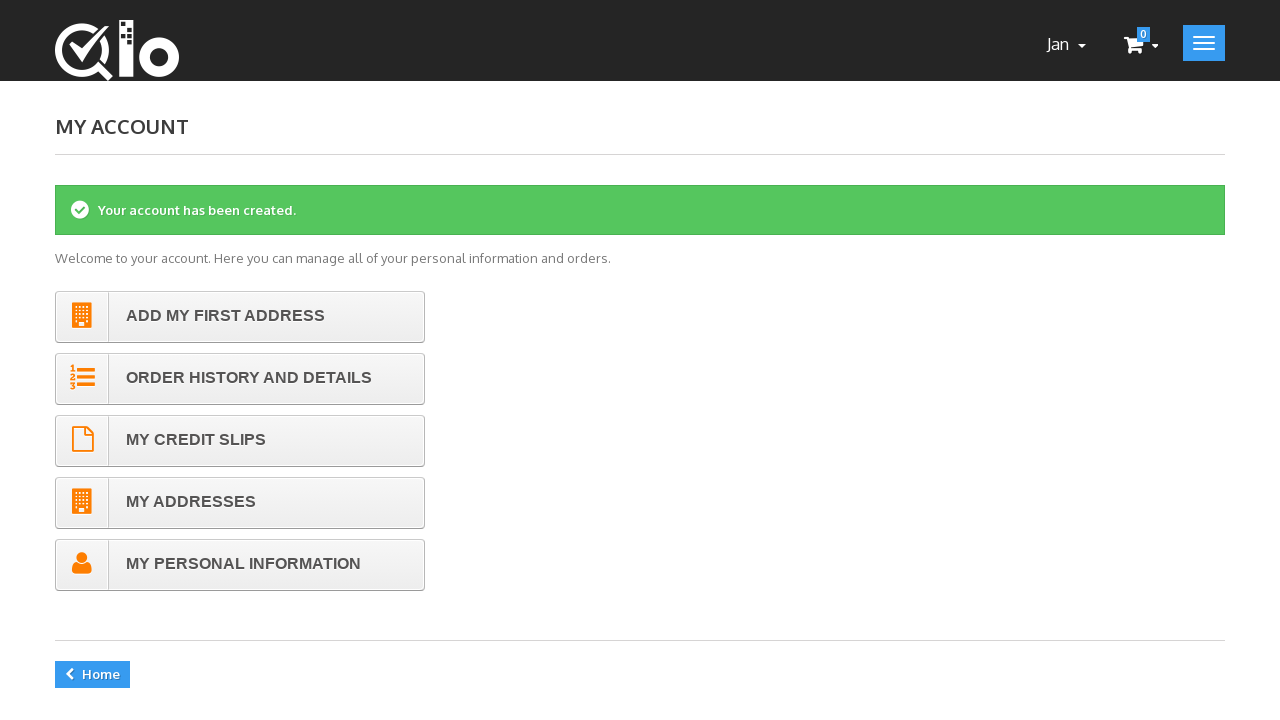

Account creation success message appeared
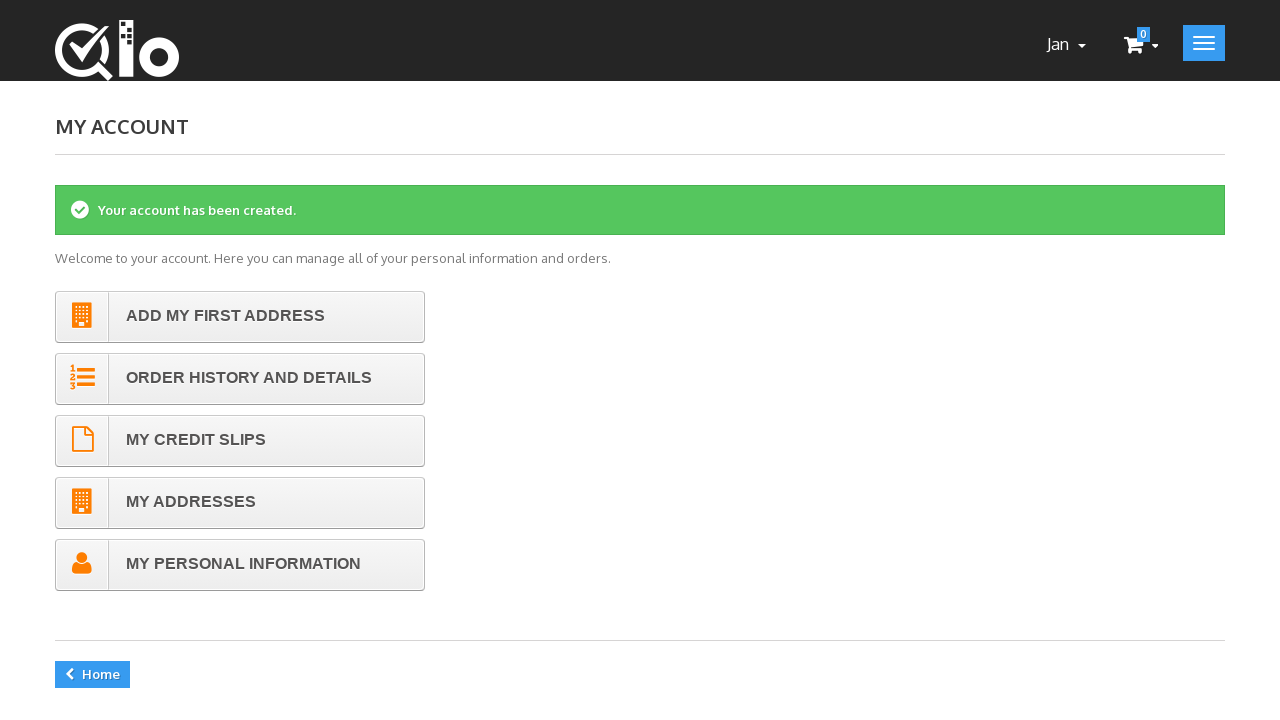

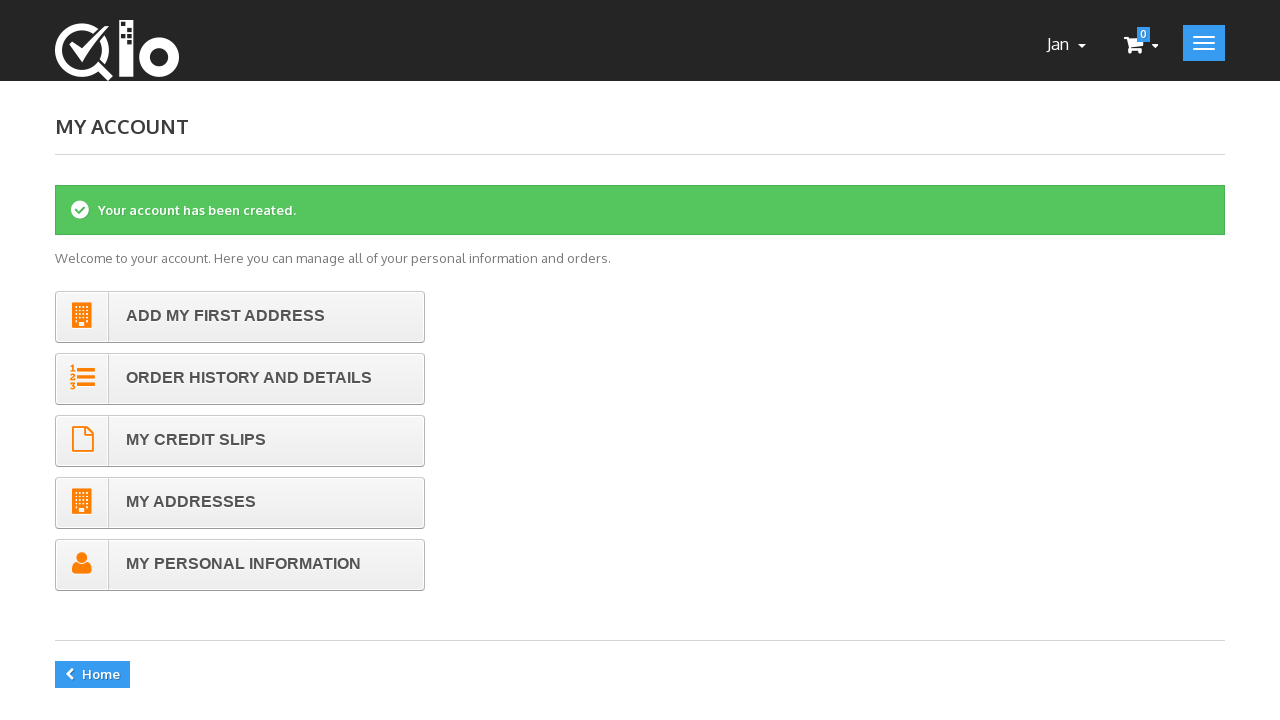